Clicks on the Actions link, then clicks on the Rubber product banner and verifies the product page is displayed

Starting URL: https://leomax.ru

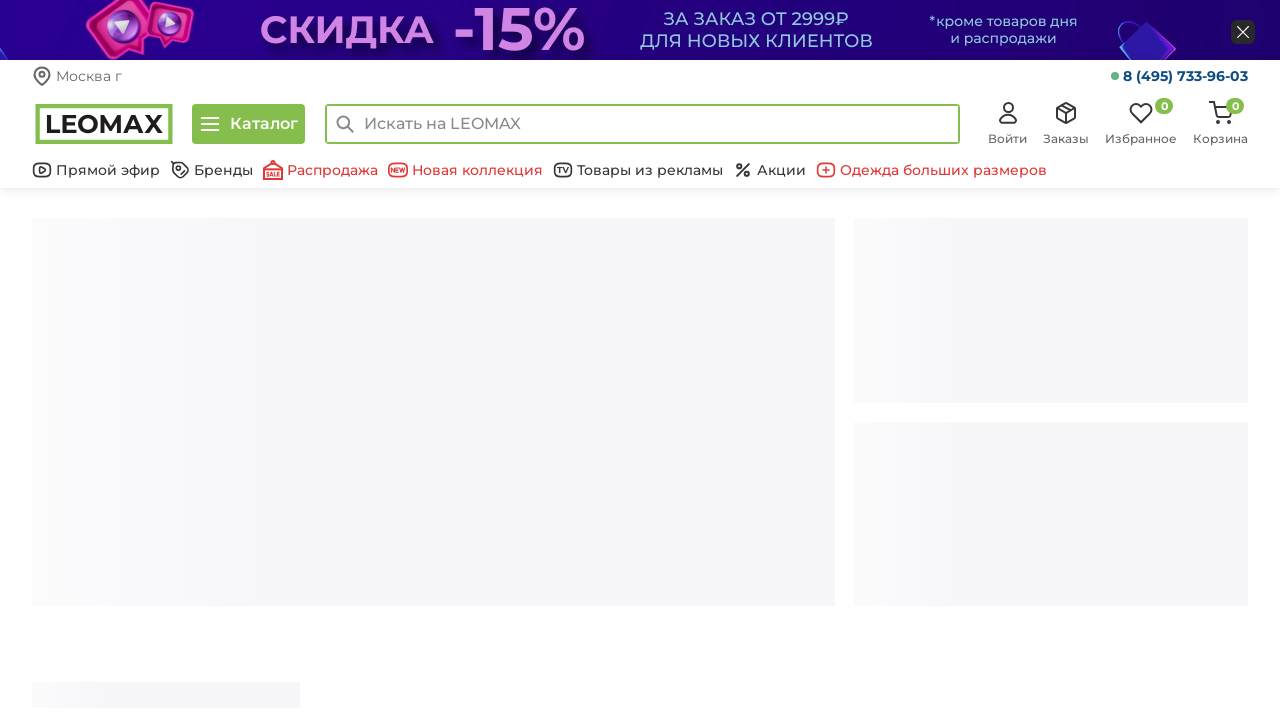

Clicked on Actions link at (770, 170) on a.bottom-header__link[href='/action/']
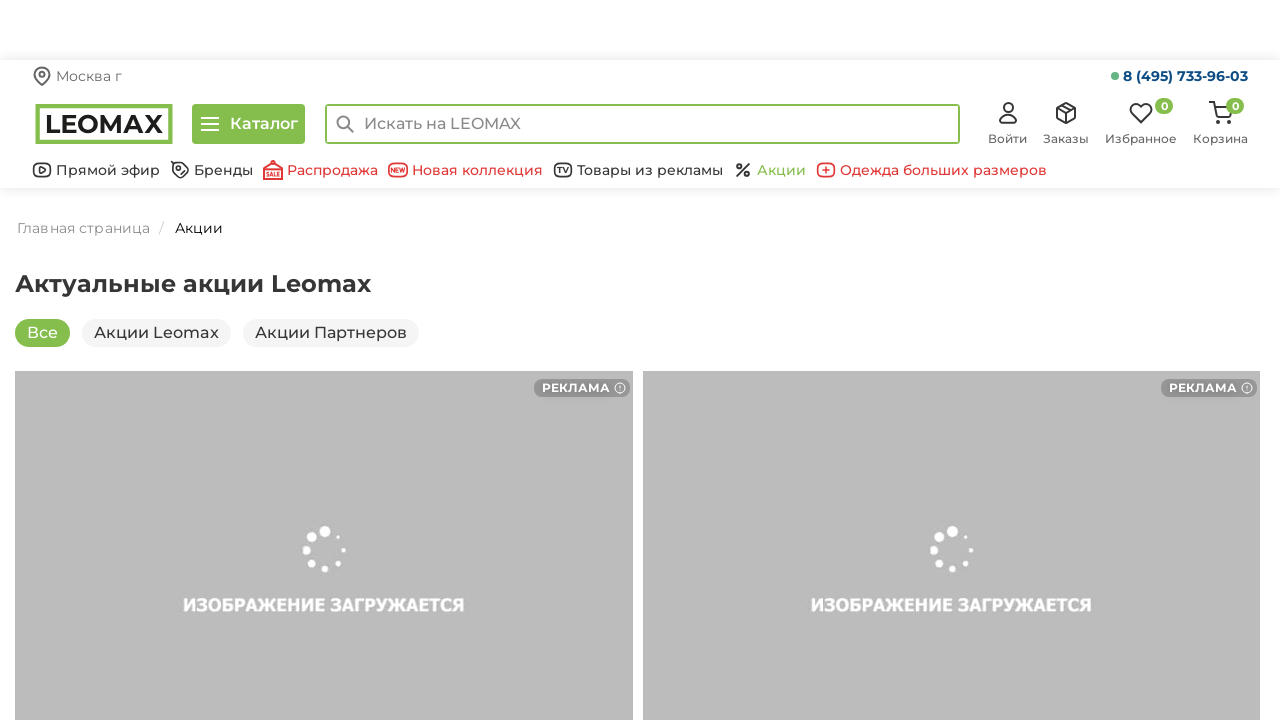

Waited for page to load (domcontentloaded)
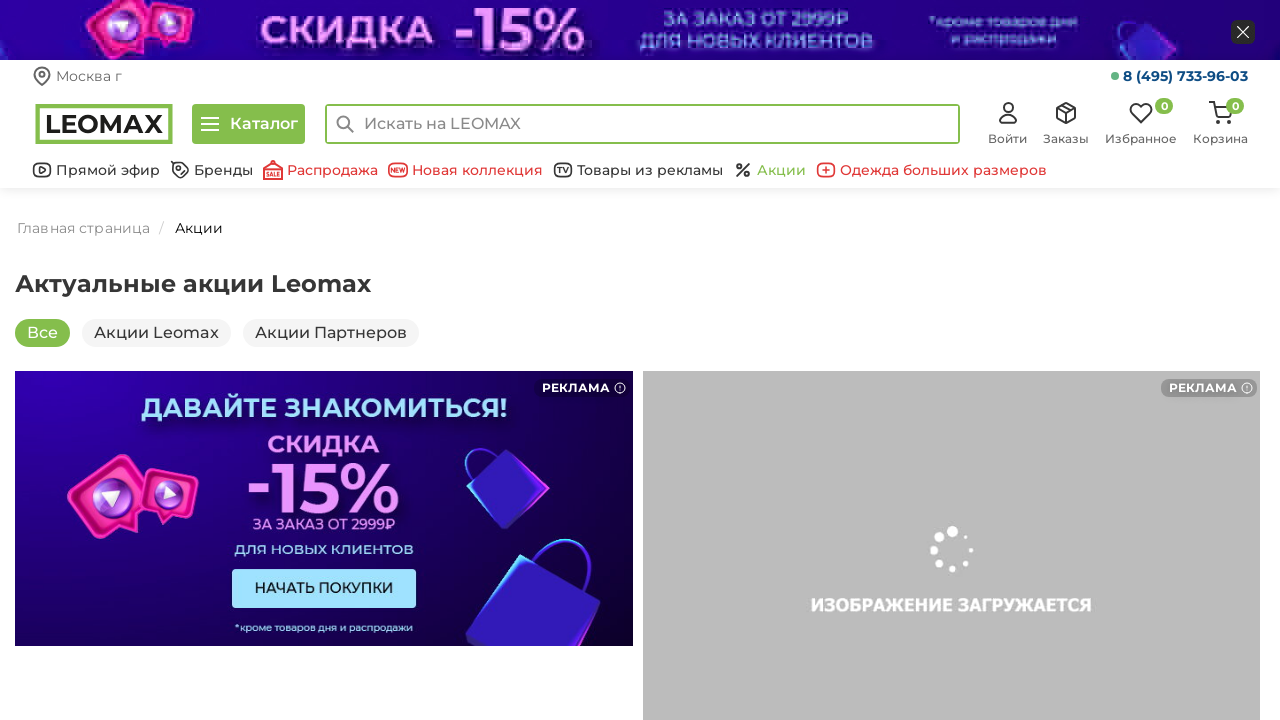

Clicked on Rubber product banner at (951, 360) on a[href='/goods/zhidkaya_rezina_fiks_pro_3_v_1/']
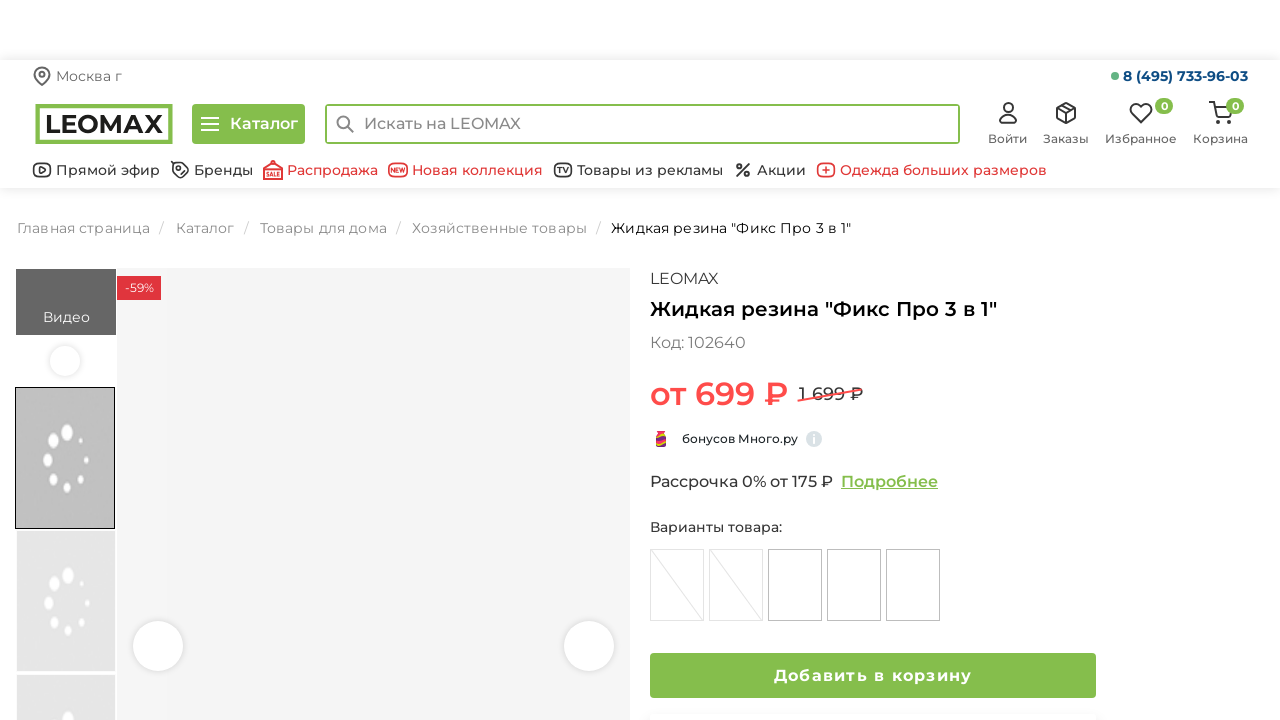

Product page loaded - product title selector found
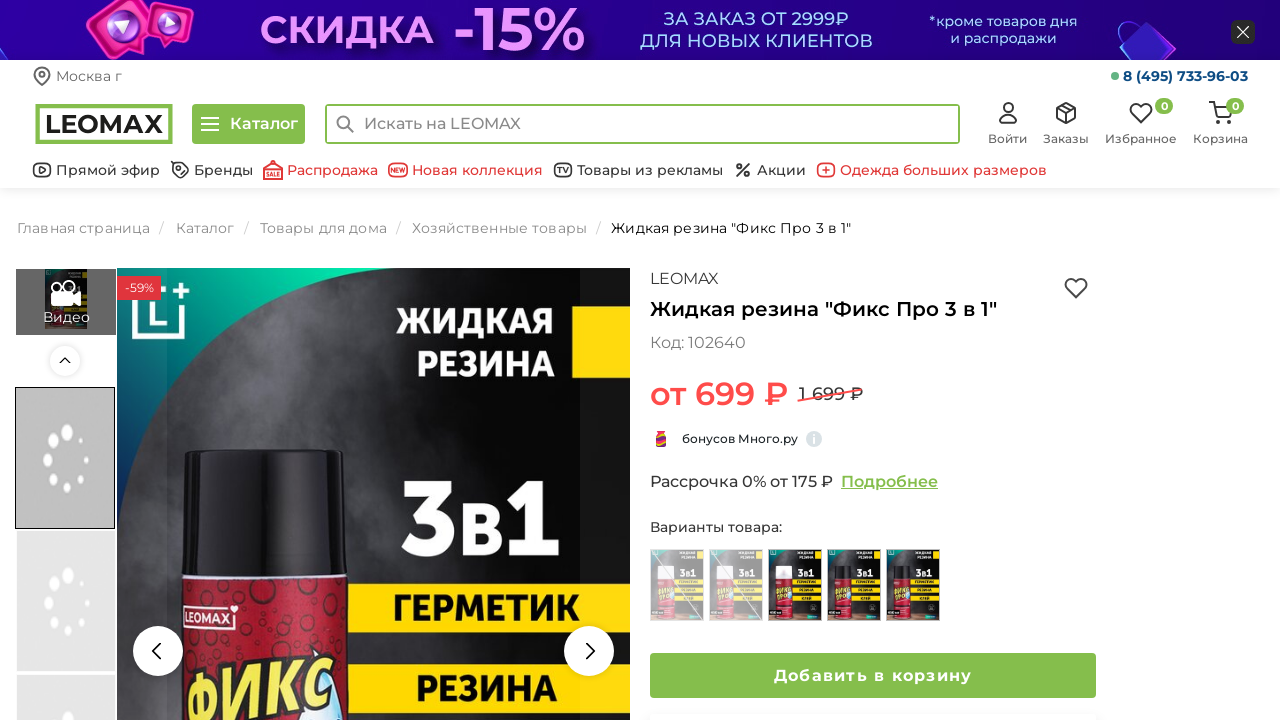

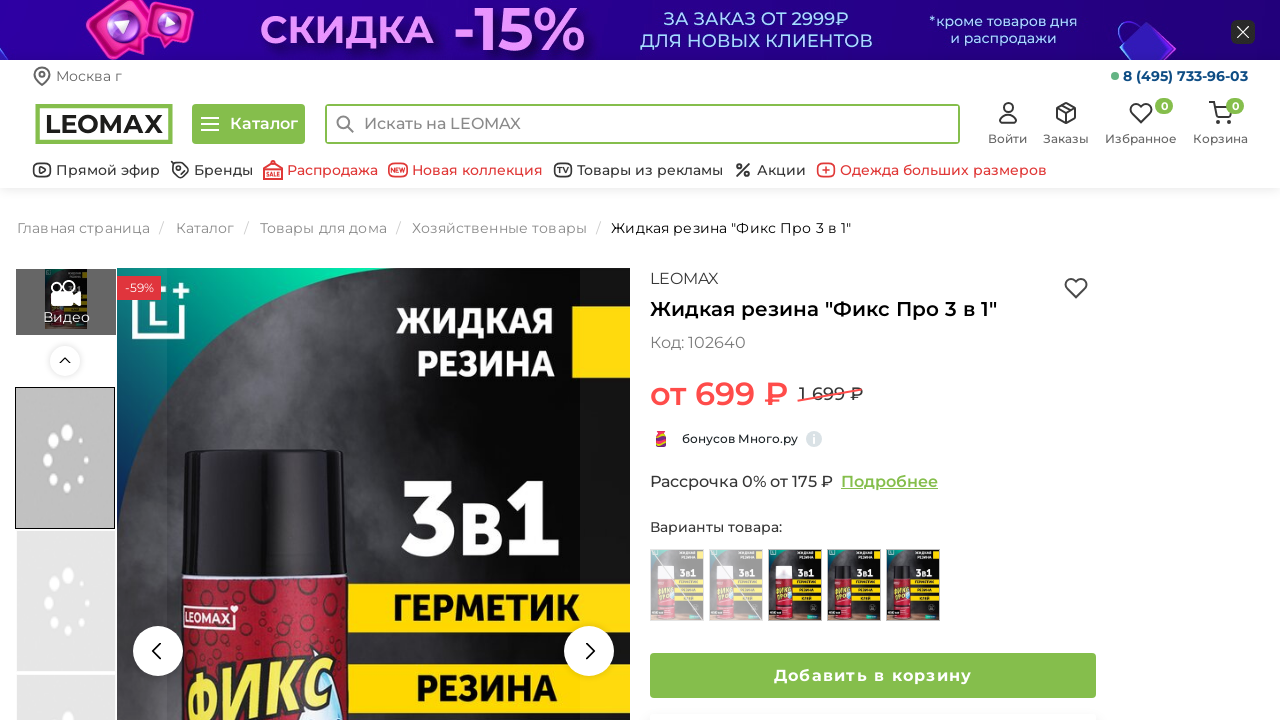